Tests navigation menu hover functionality by hovering over "Free Ebooks" menu item to reveal dropdown and clicking on "Free Machine Learning Ebooks" submenu option

Starting URL: https://www.globalsqa.com/

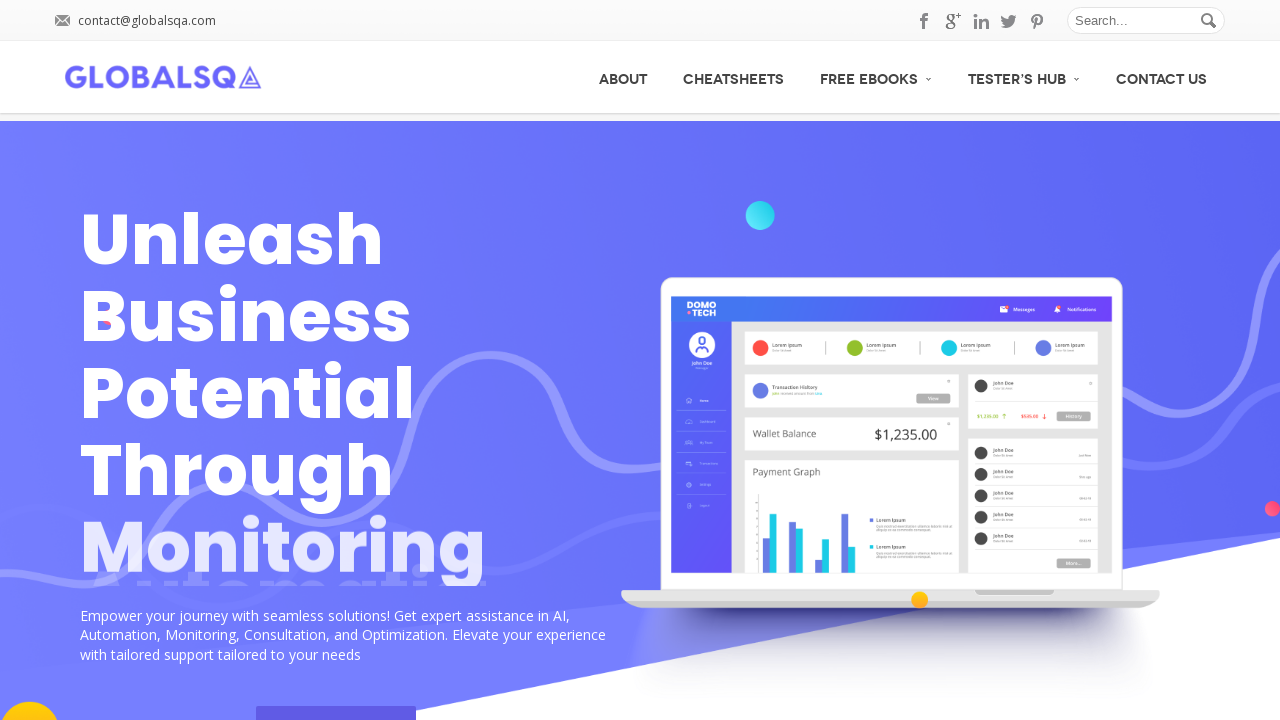

Hovered over 'Free Ebooks' menu item to reveal dropdown at (876, 76) on (//a[text()='Free Ebooks'])[1]
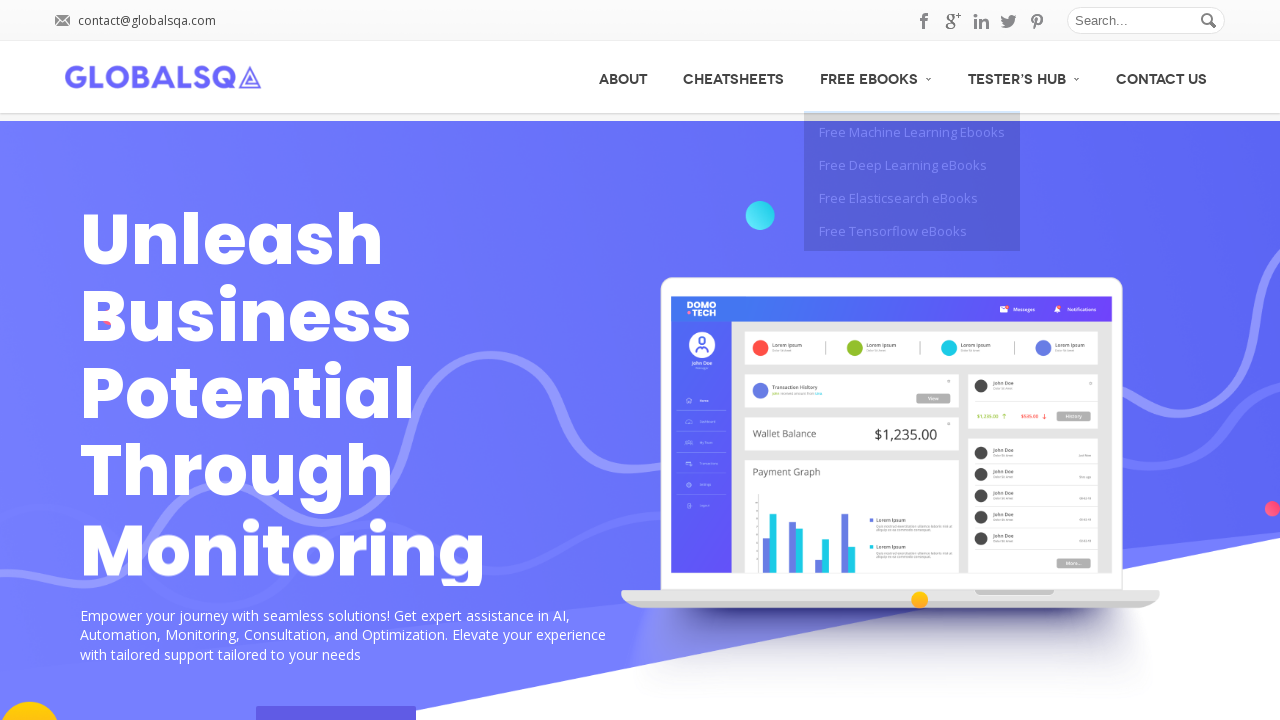

Clicked on 'Free Machine Learning Ebooks' submenu option at (912, 132) on xpath=//span[text()='Free Machine Learning Ebooks']
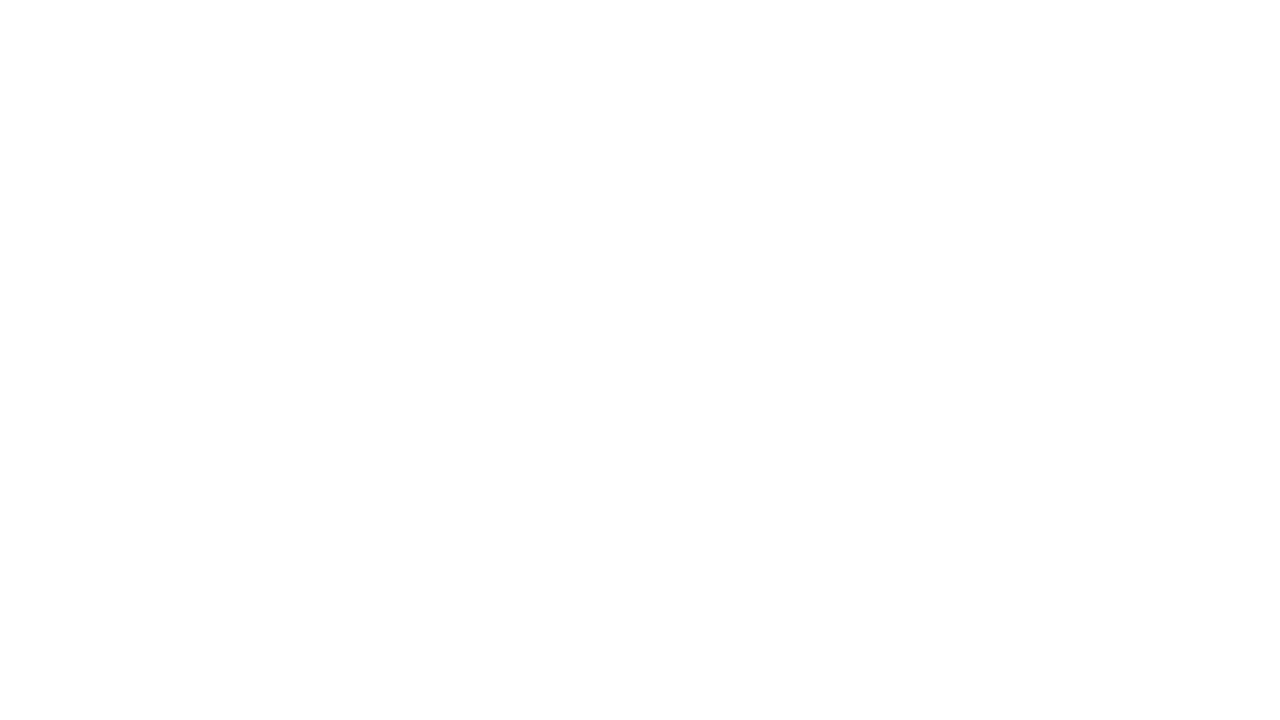

Page loaded after navigating to Free Machine Learning Ebooks
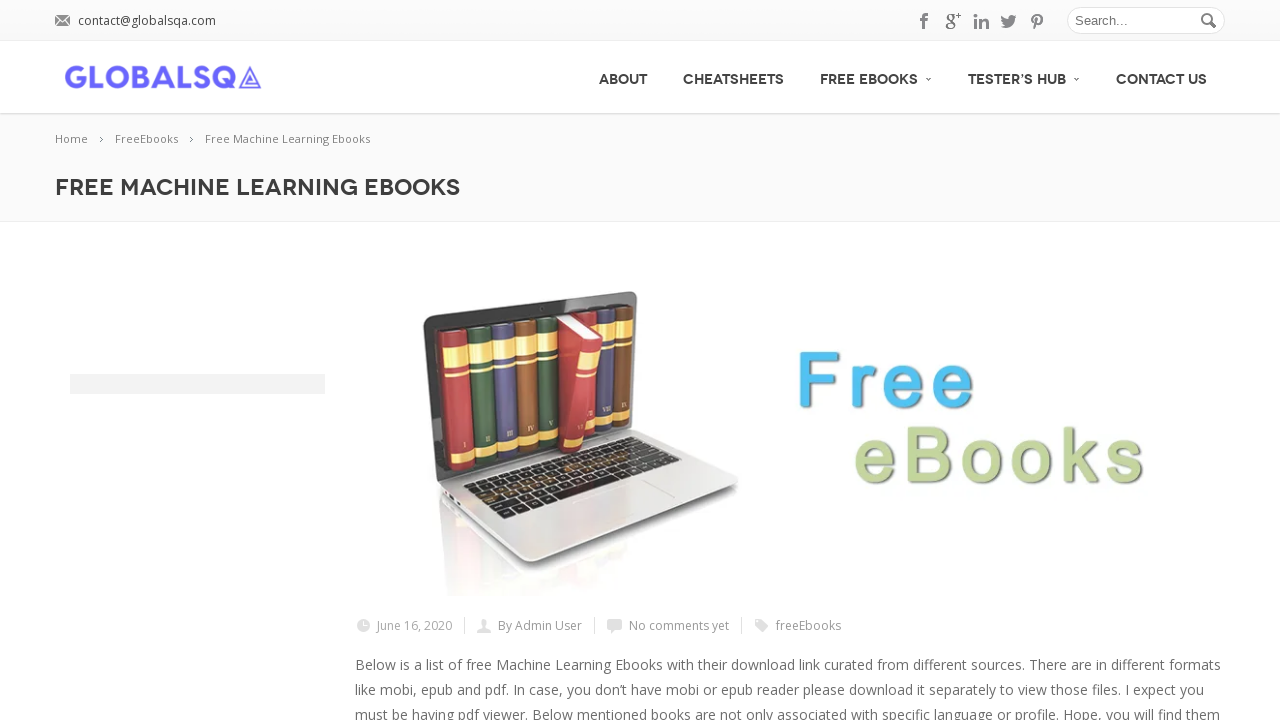

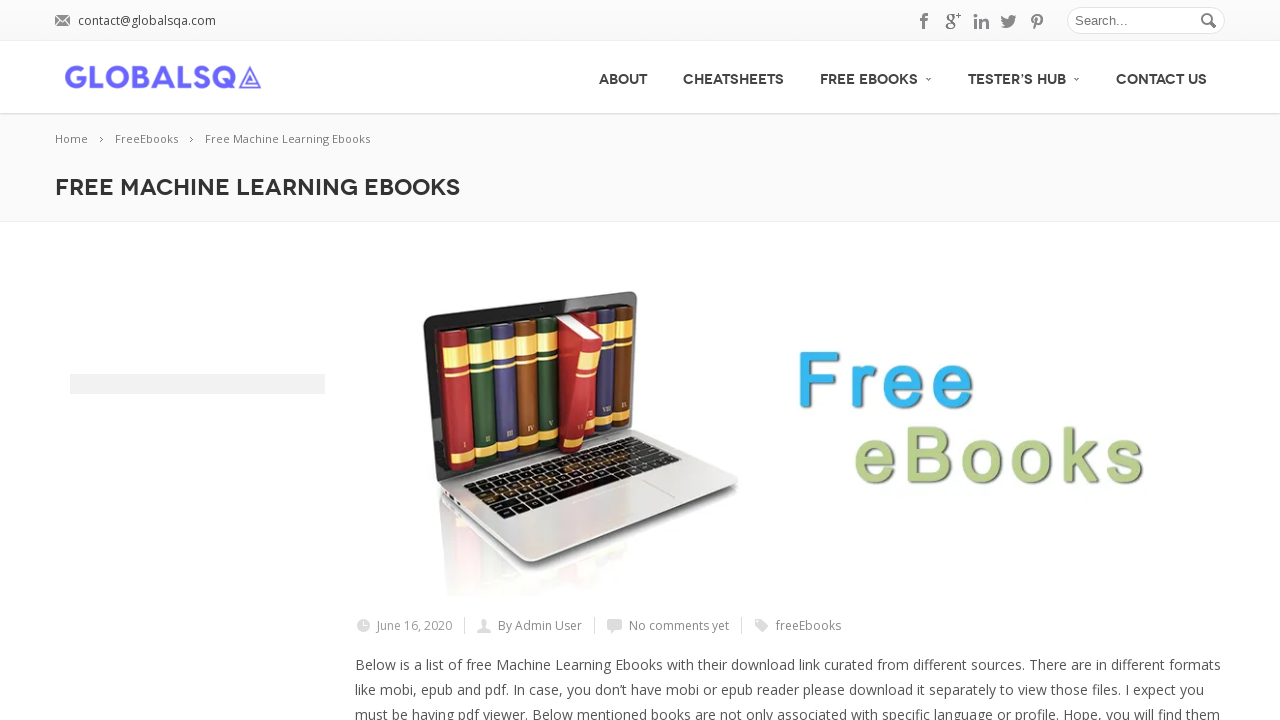